Tests the second date picker by clicking to open it, selecting month and year from dropdowns, then clicking the day 21.

Starting URL: https://testautomationpractice.blogspot.com/

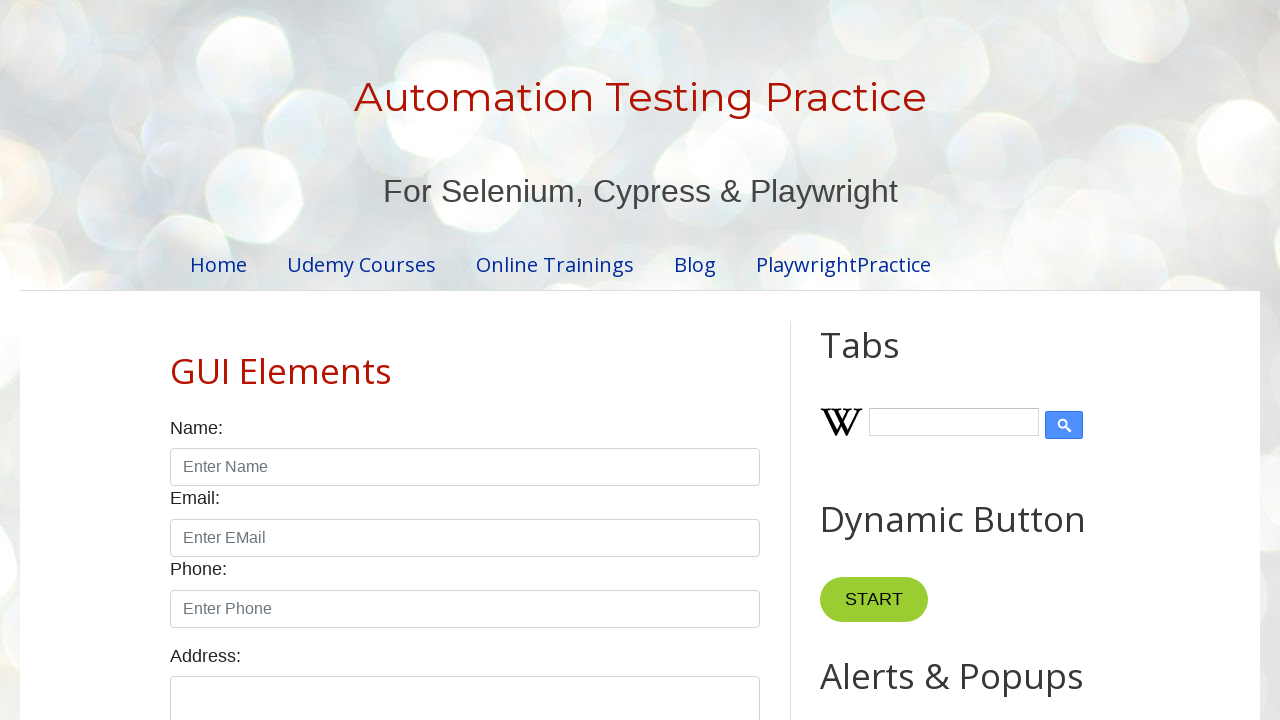

Clicked on the second date picker to open it at (520, 360) on #txtDate
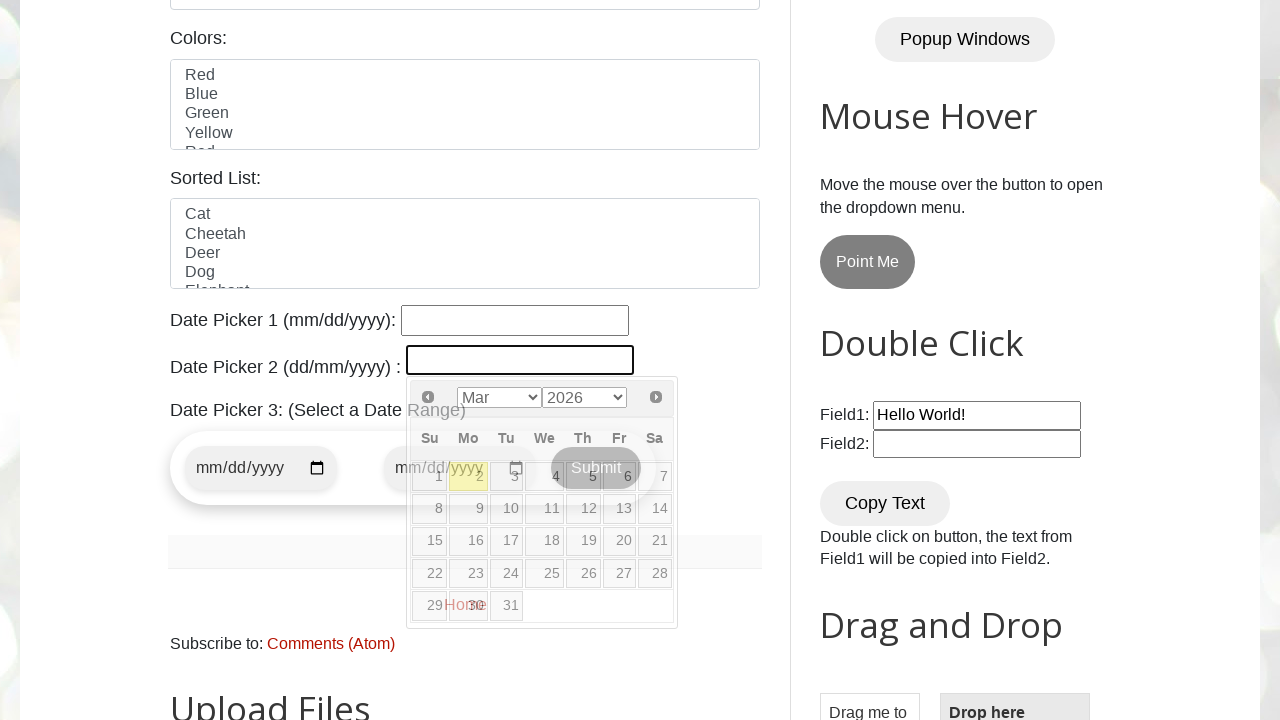

Selected month October (index 9) from dropdown on xpath=//select[@class="ui-datepicker-month"]
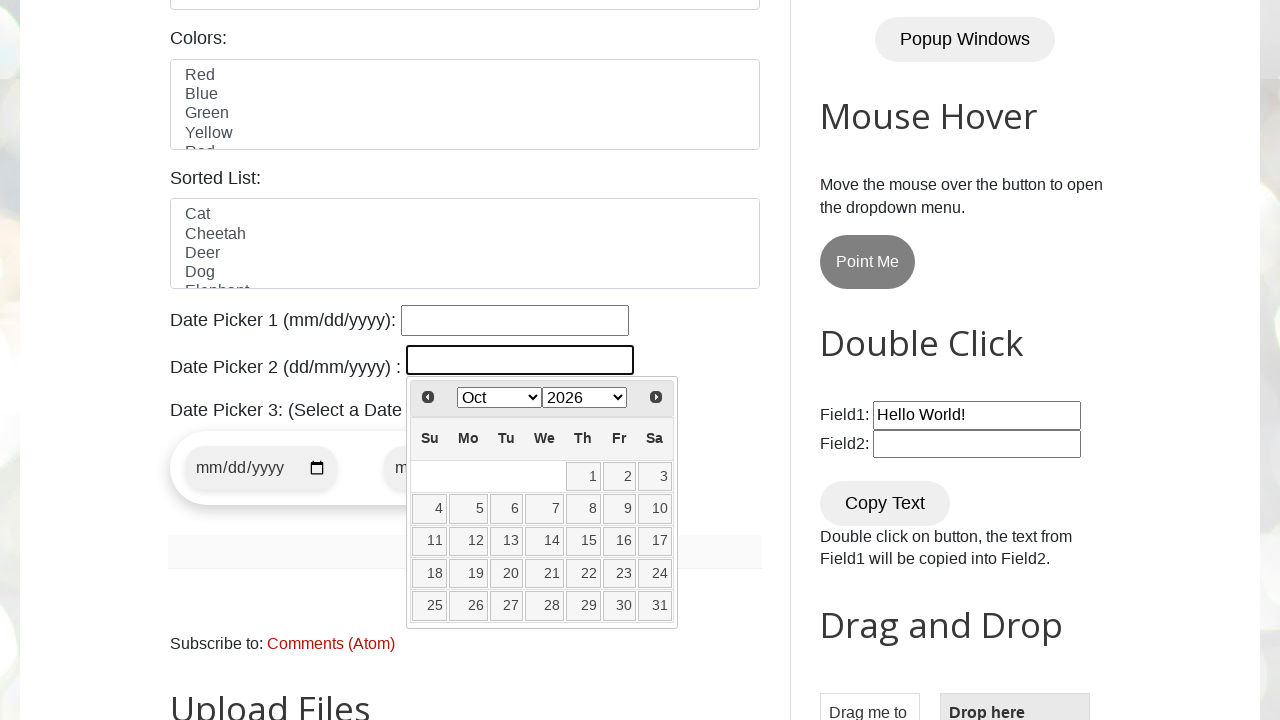

Selected year 2026 from dropdown on xpath=//select[@class="ui-datepicker-year"]
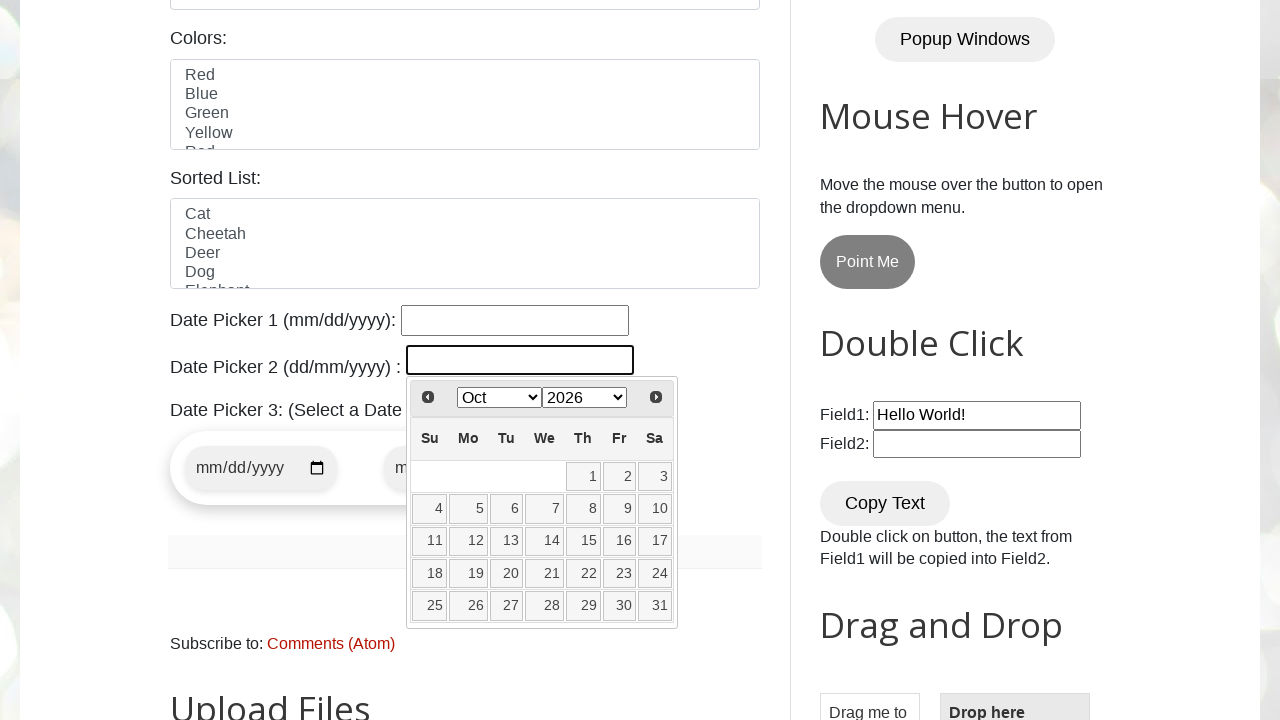

Clicked on day 21 in the calendar at (545, 574) on //table[@class="ui-datepicker-calendar"]//td//a[text()="21"]
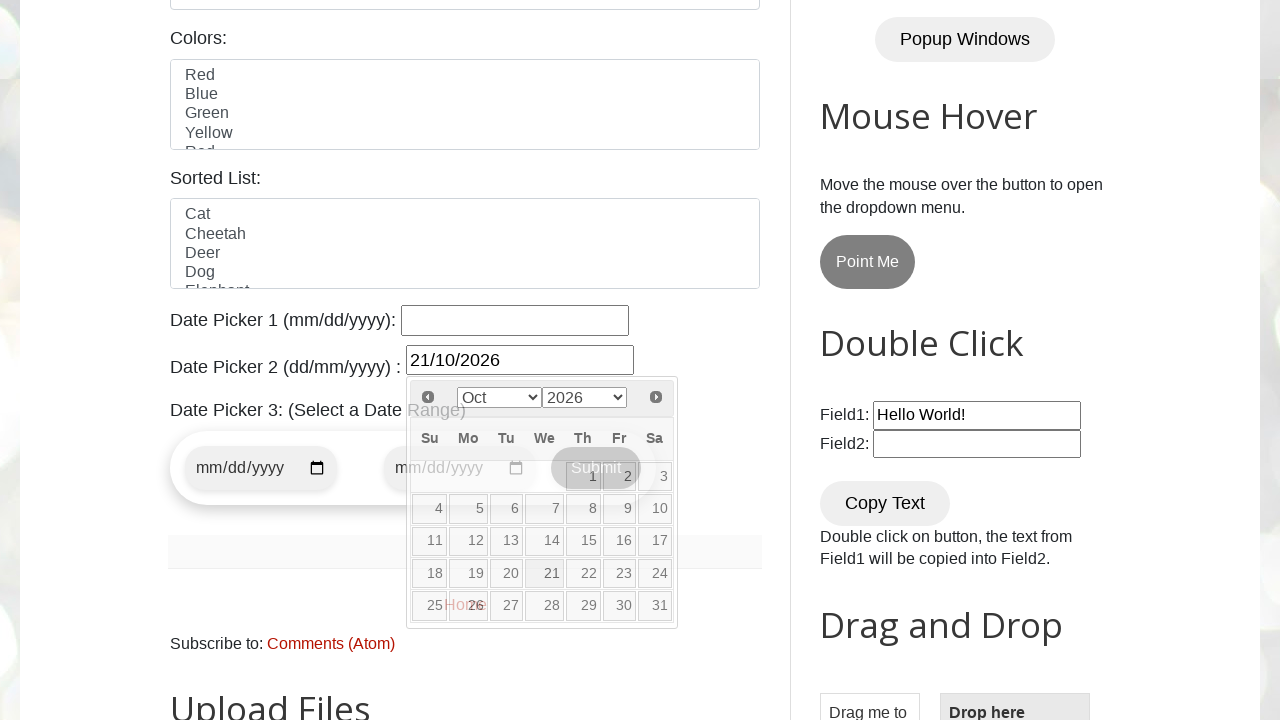

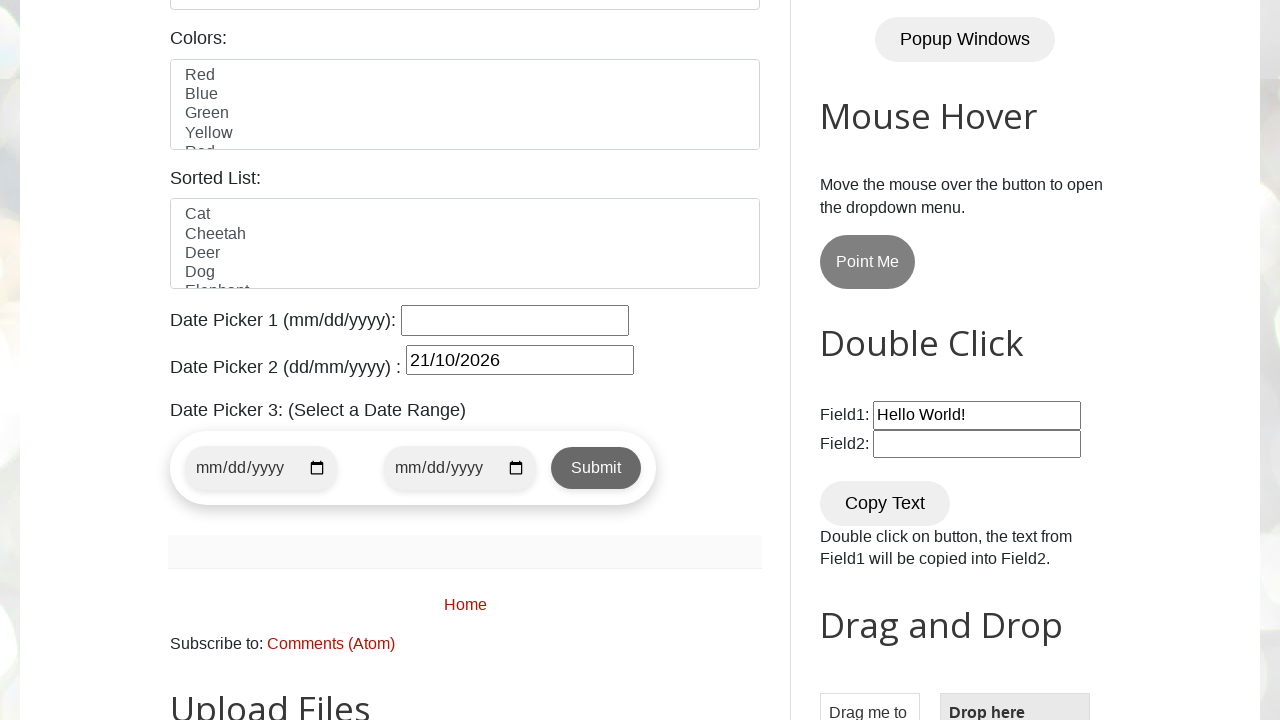